Tests closing a modal advertisement popup on a demo testing site by waiting for the modal to appear and clicking the close button in the modal footer.

Starting URL: http://the-internet.herokuapp.com/entry_ad

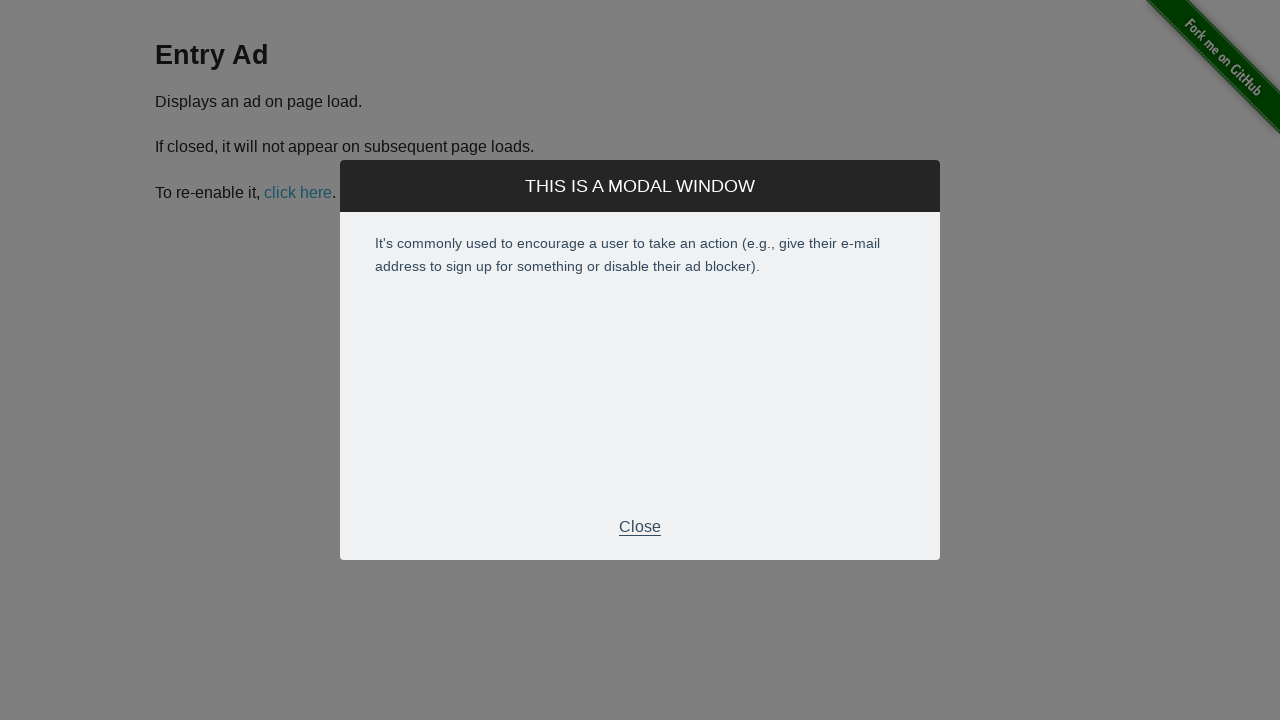

Waited for modal footer close button to become visible
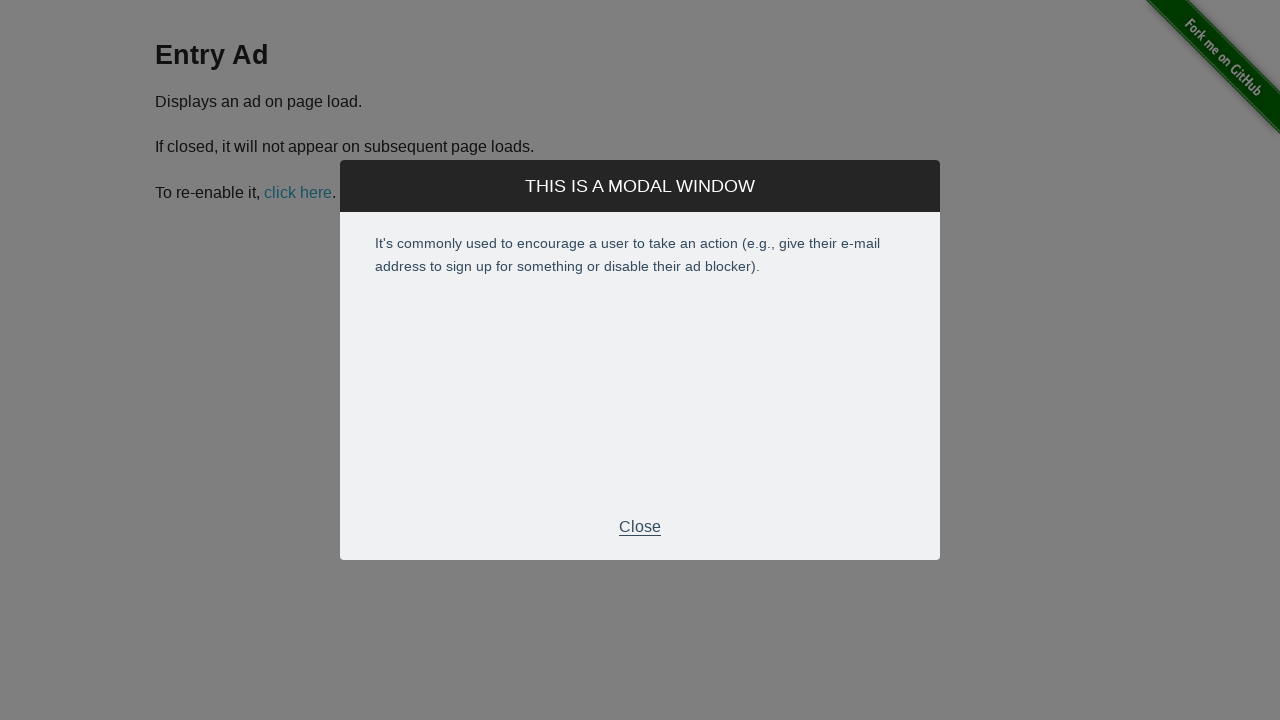

Clicked the close button in the modal footer to dismiss the advertisement popup at (640, 527) on .modal-footer *
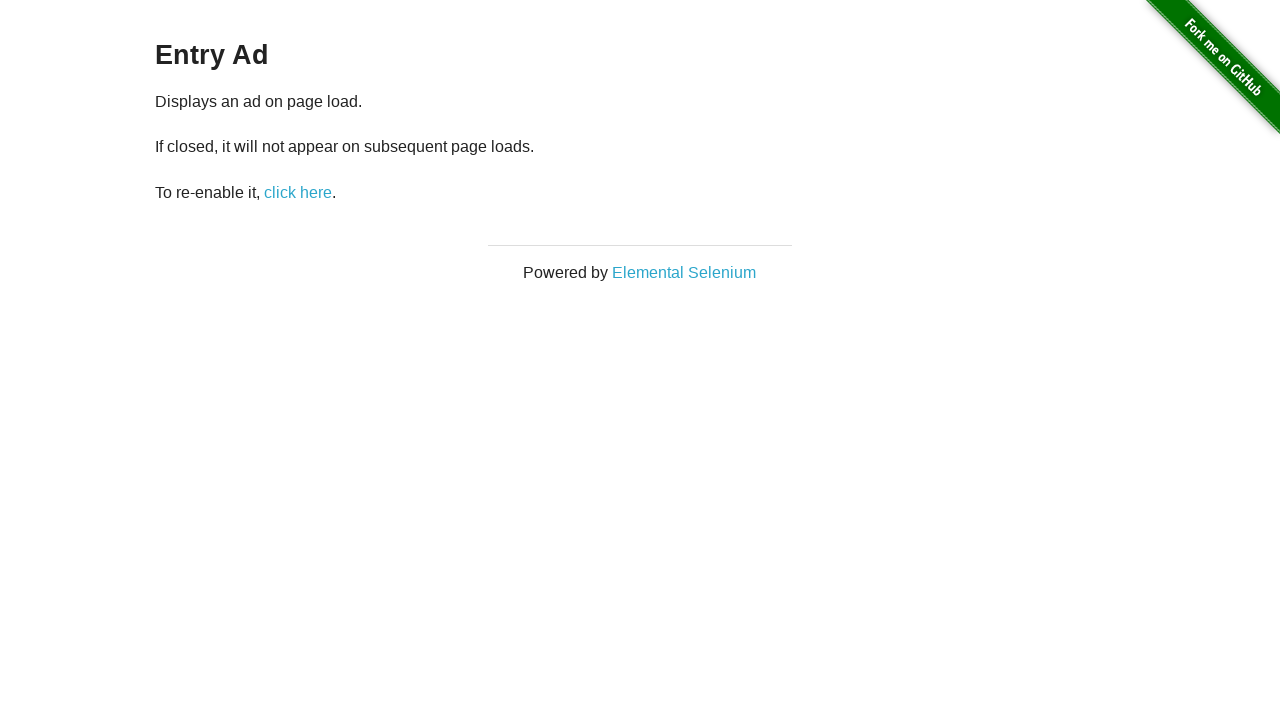

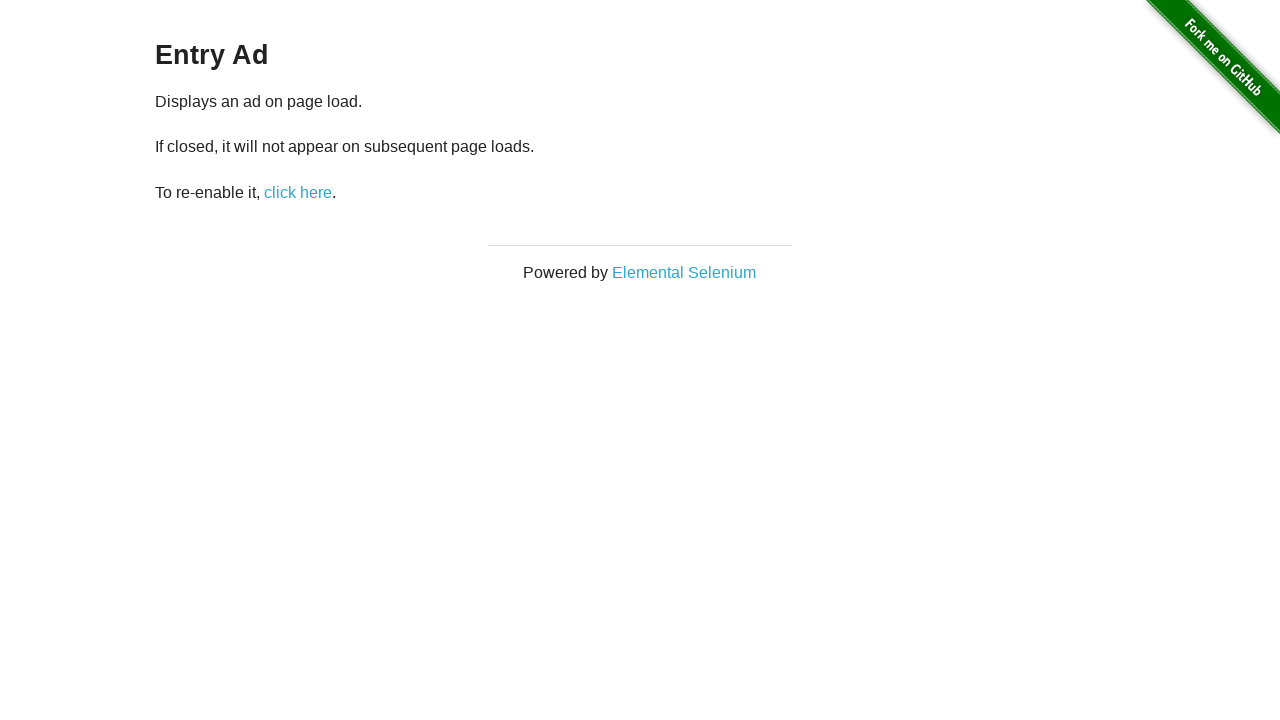